Tests flight booking workflow on BlazeDemo by selecting departure and arrival cities, choosing a flight, and filling out passenger purchase information

Starting URL: https://blazedemo.com/

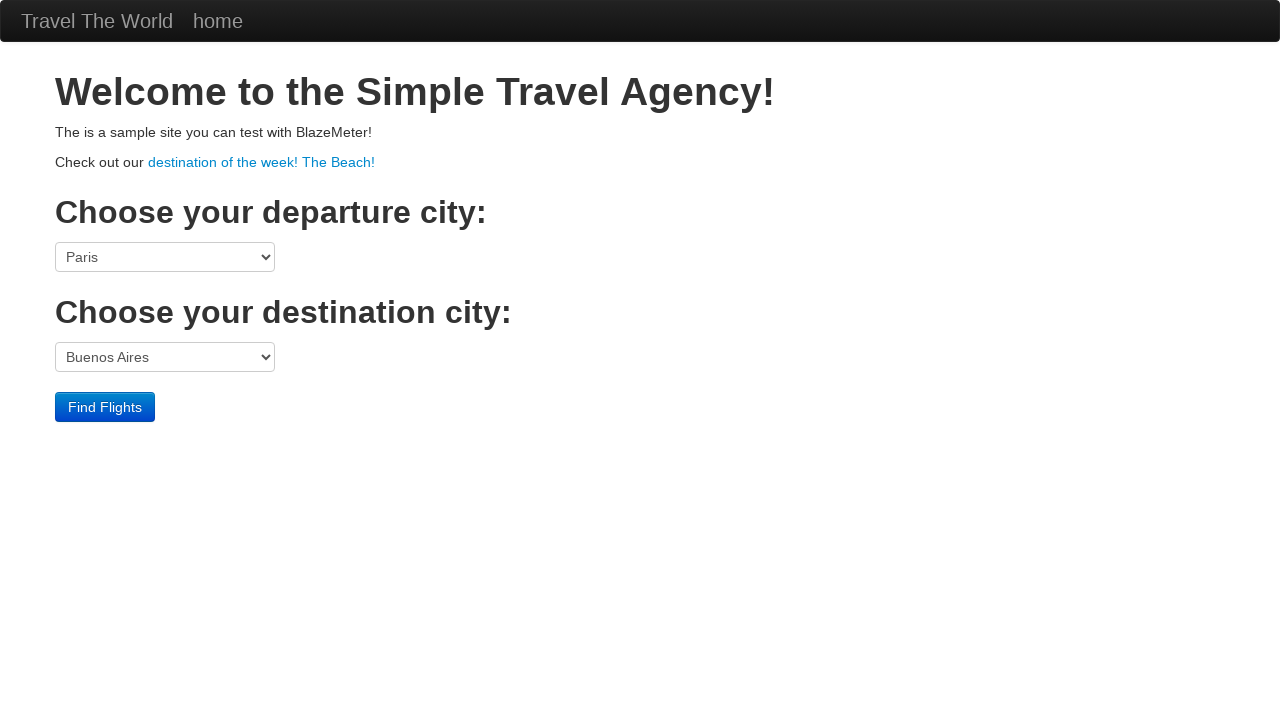

Selected departure city (index 5) from dropdown on select[name='fromPort']
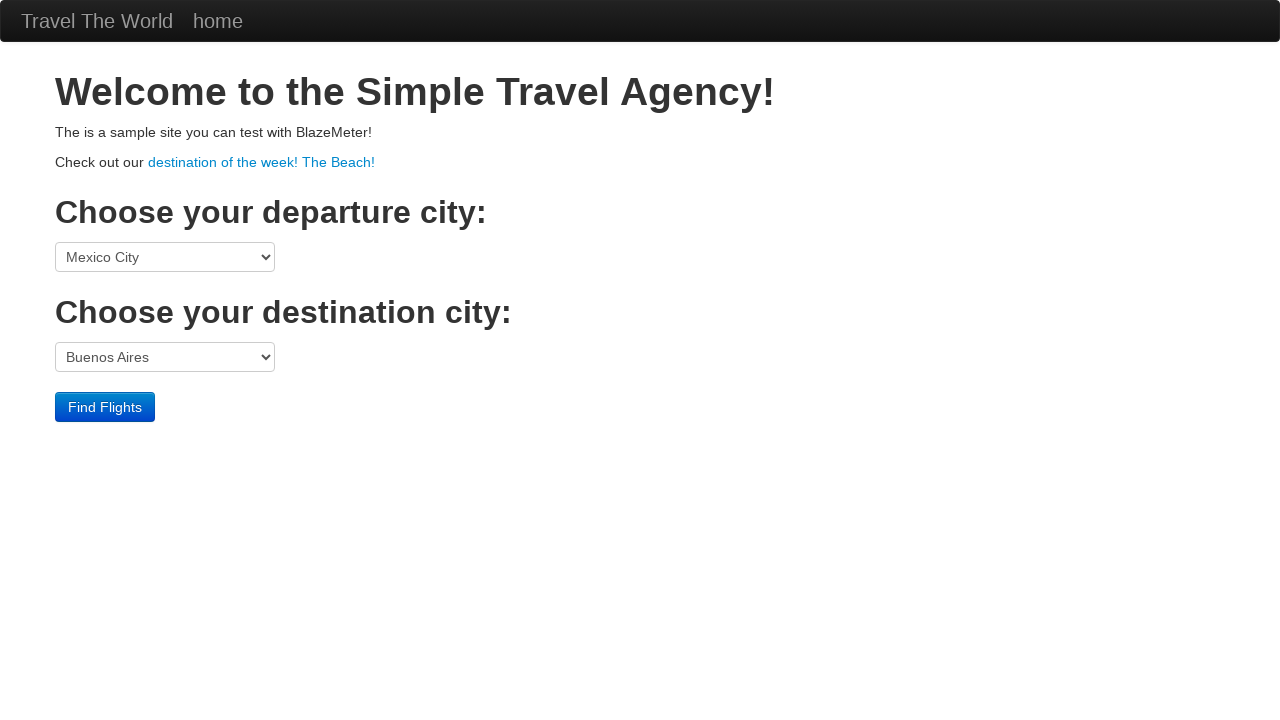

Selected destination city (index 2) from dropdown on select[name='toPort']
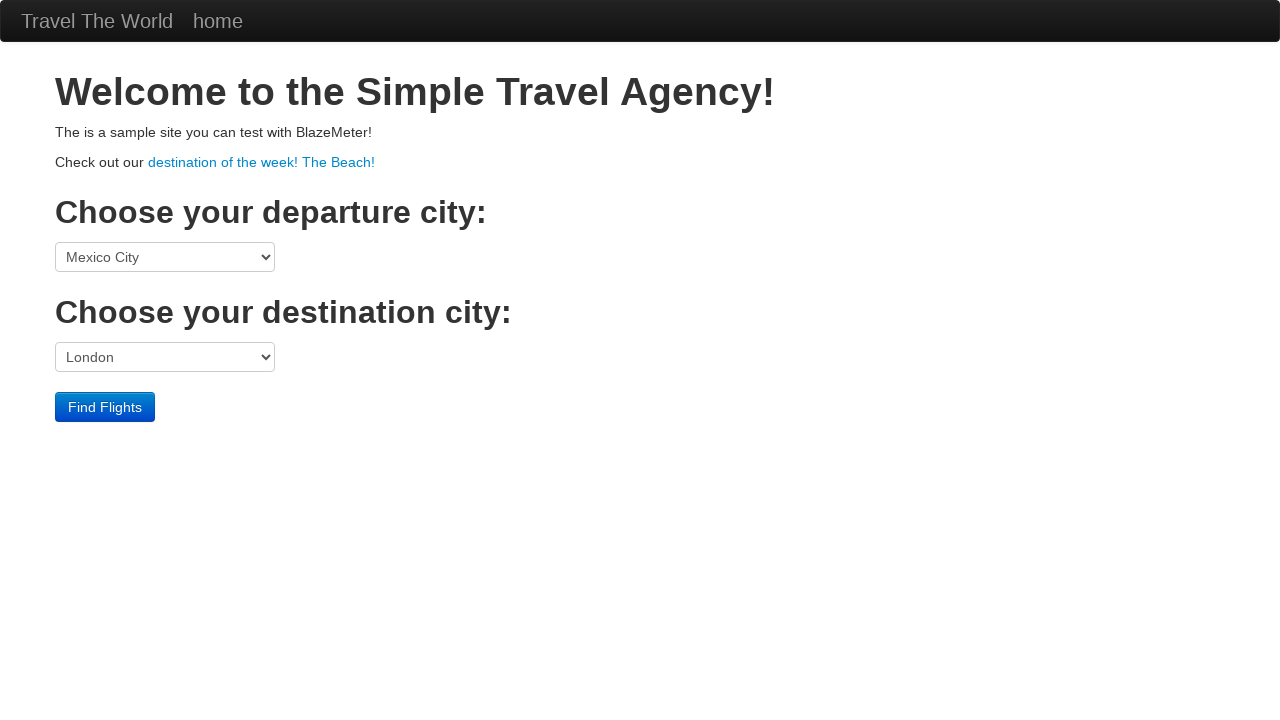

Clicked Find Flights button at (105, 407) on input[type='submit']
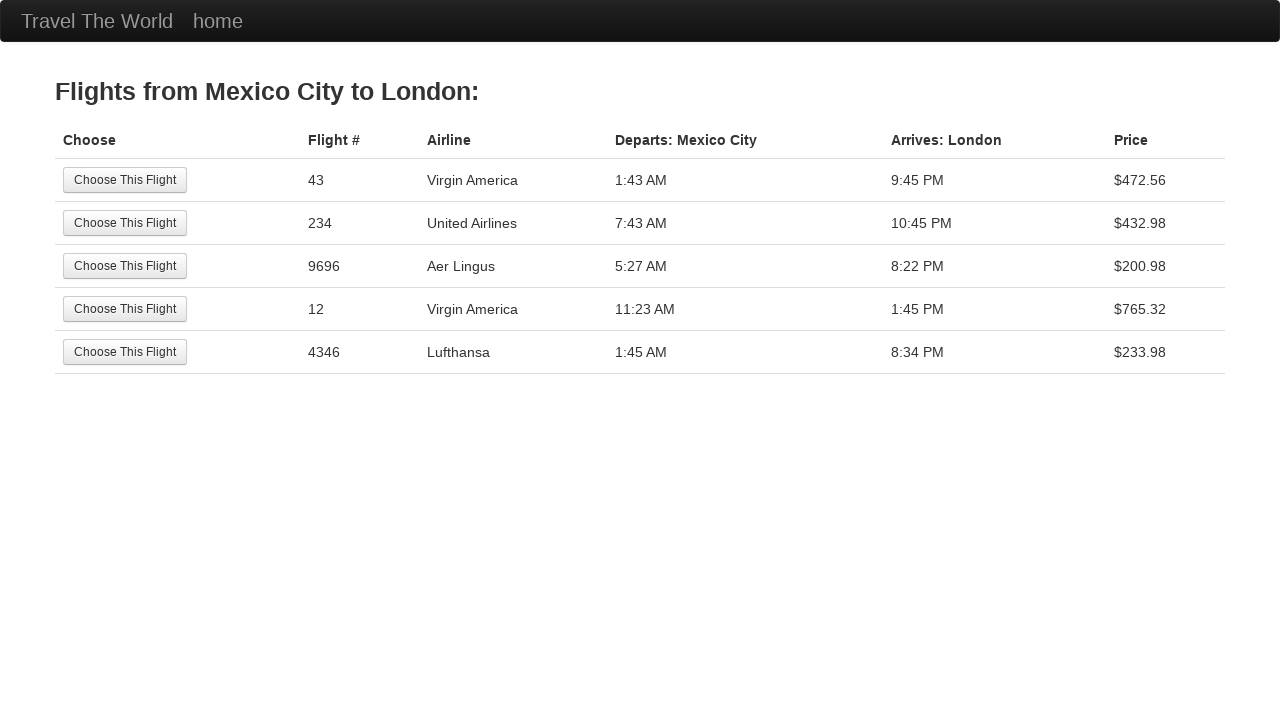

Flight results table loaded
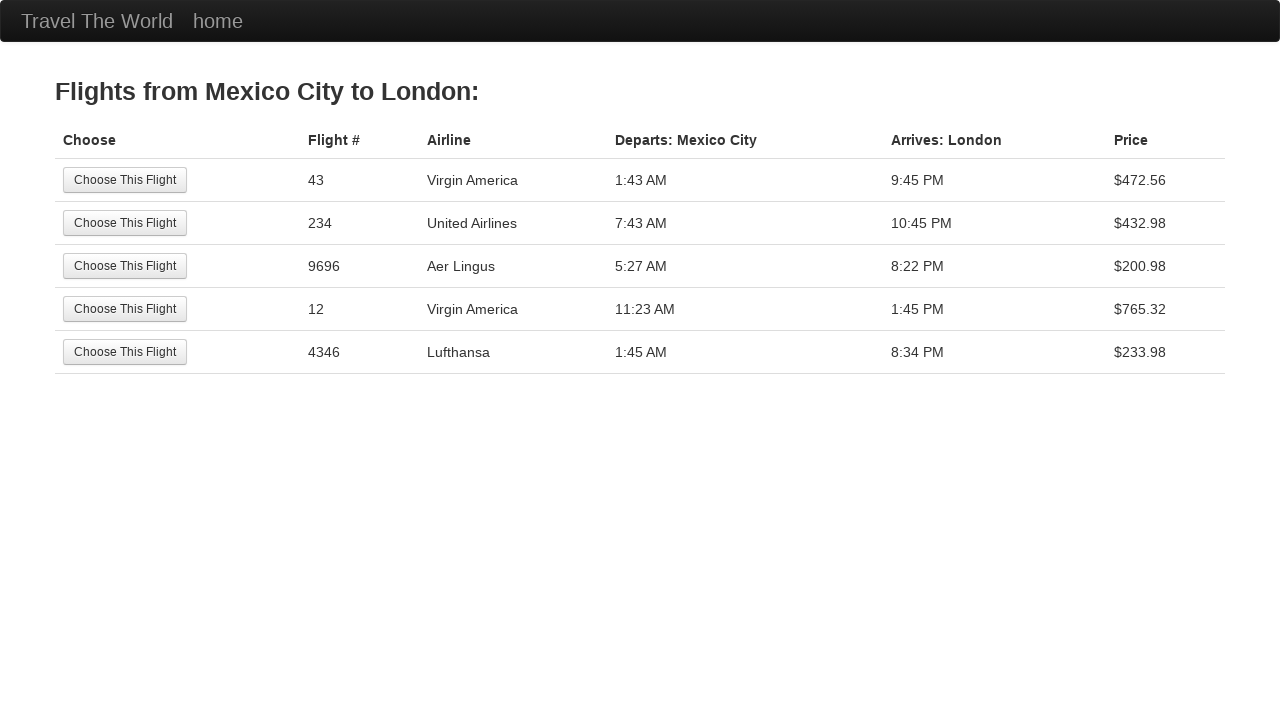

Retrieved departure city header text
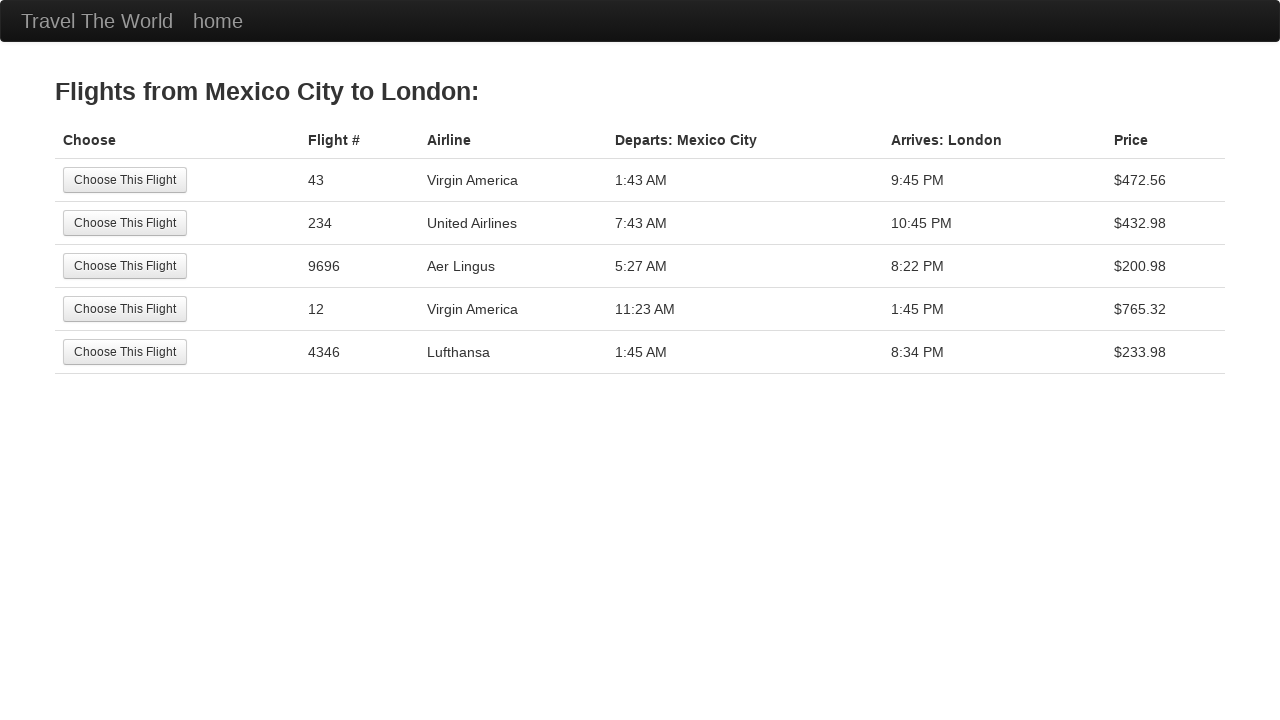

Retrieved arrival city header text
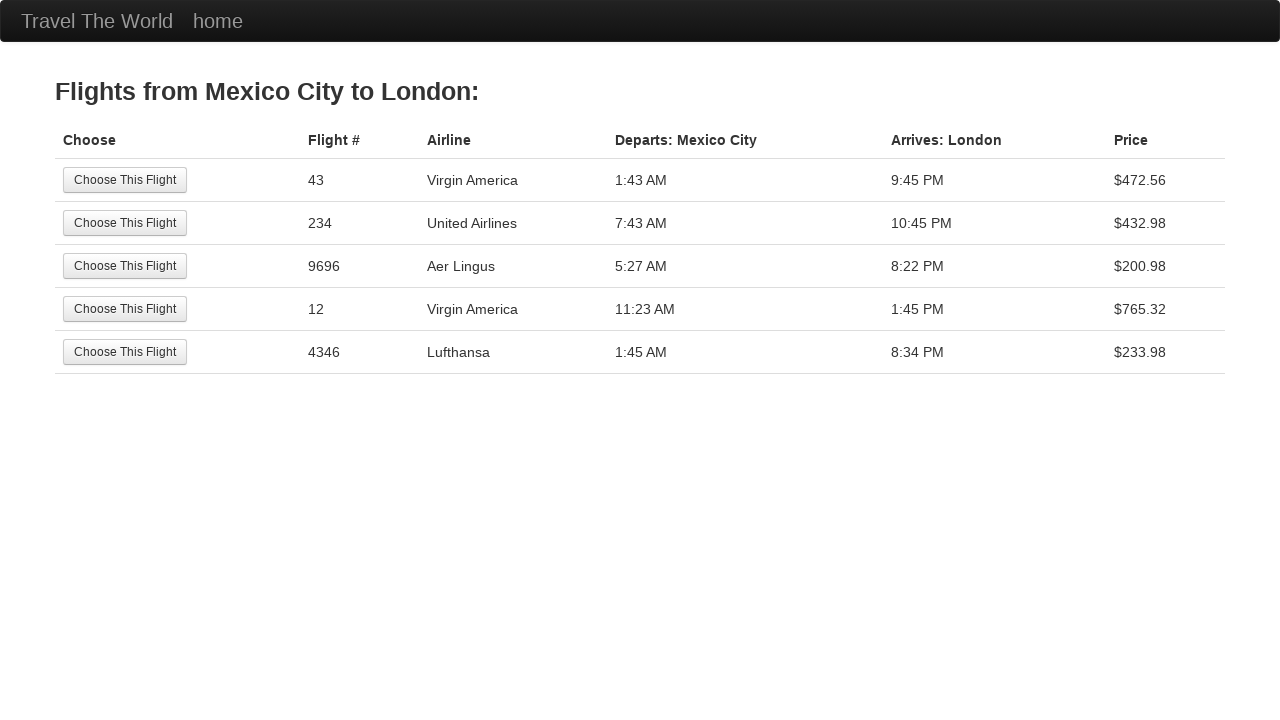

Selected the third flight option at (125, 266) on (//input[@value='Choose This Flight'])[3]
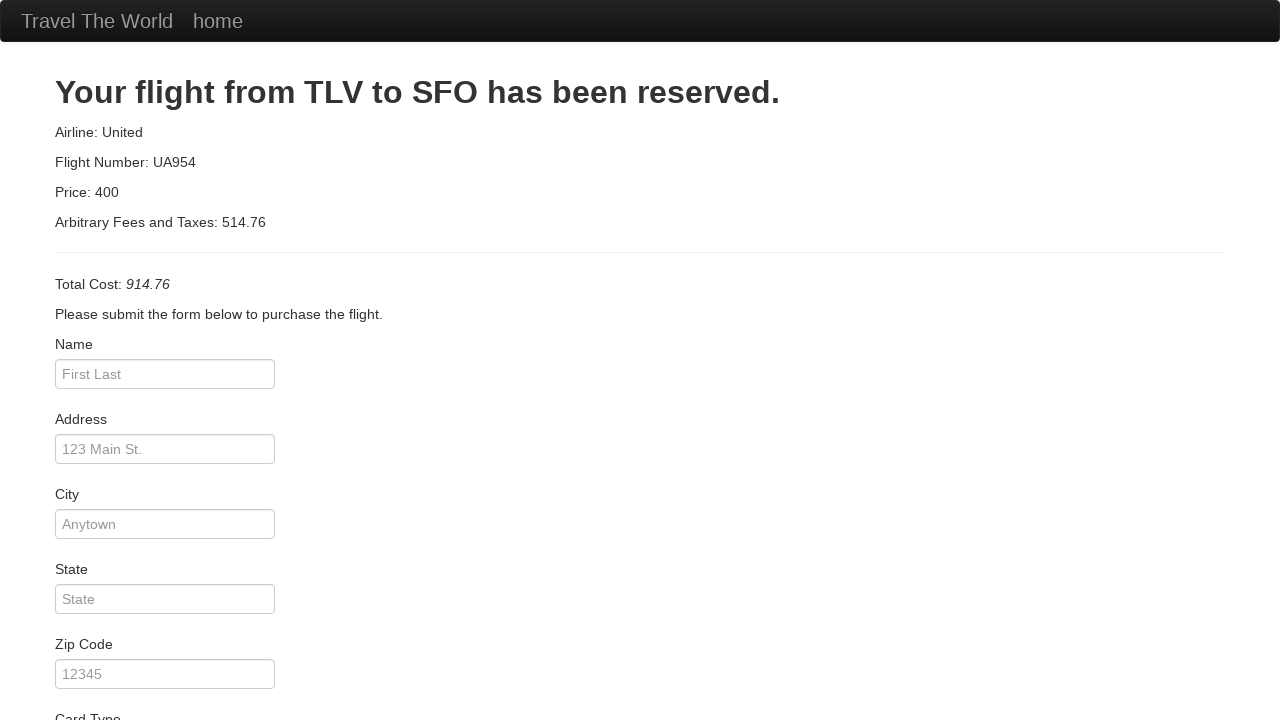

Filled passenger name as 'John Smith' on #inputName
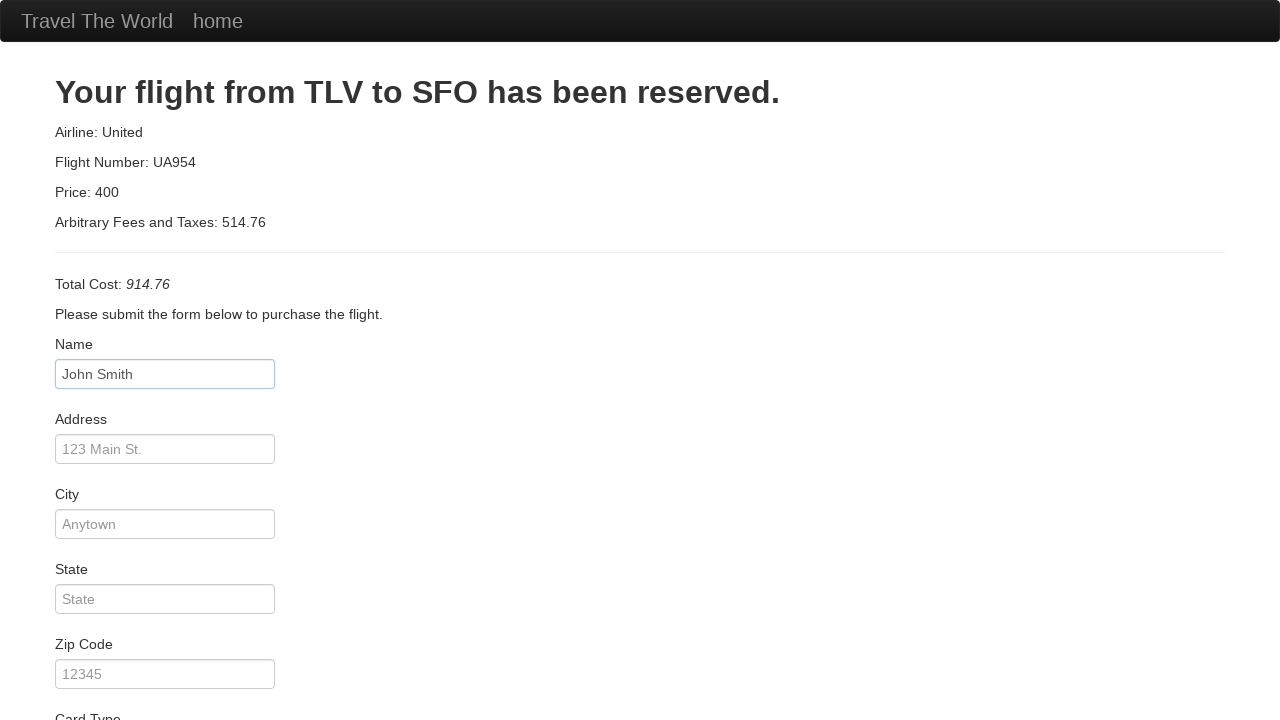

Filled address field on #address
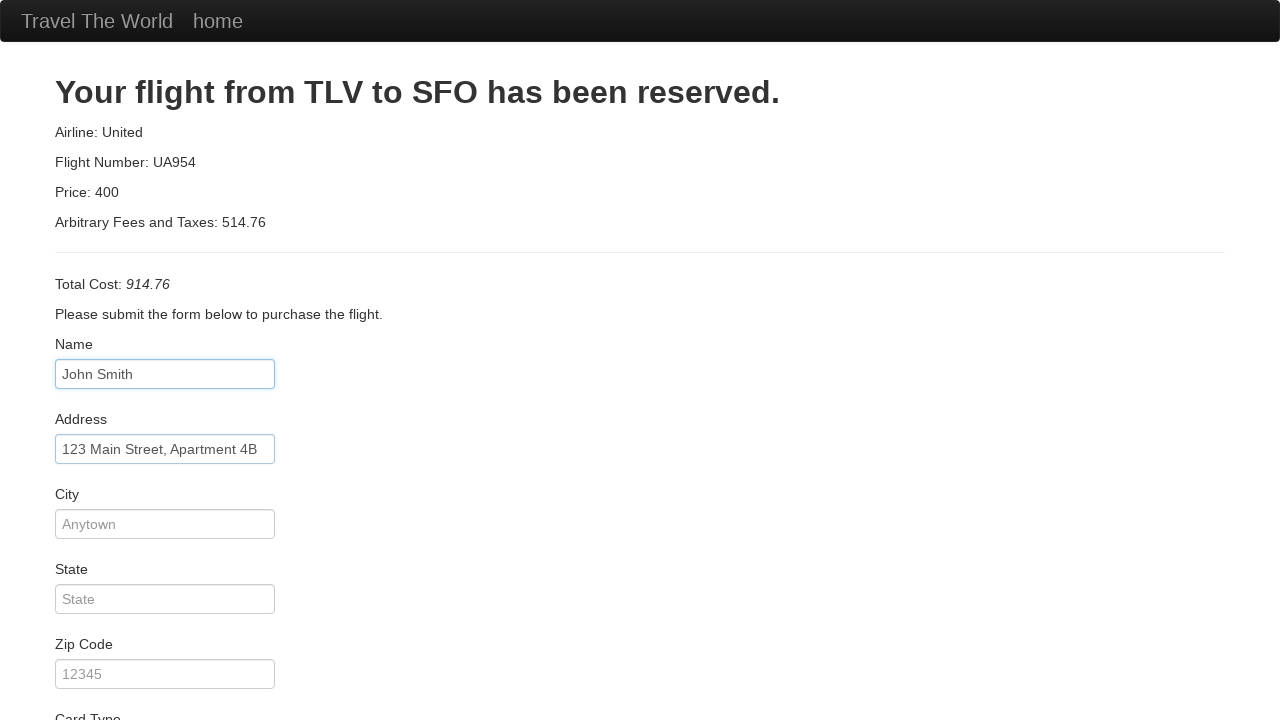

Filled city as 'Boston' on input[name='city']
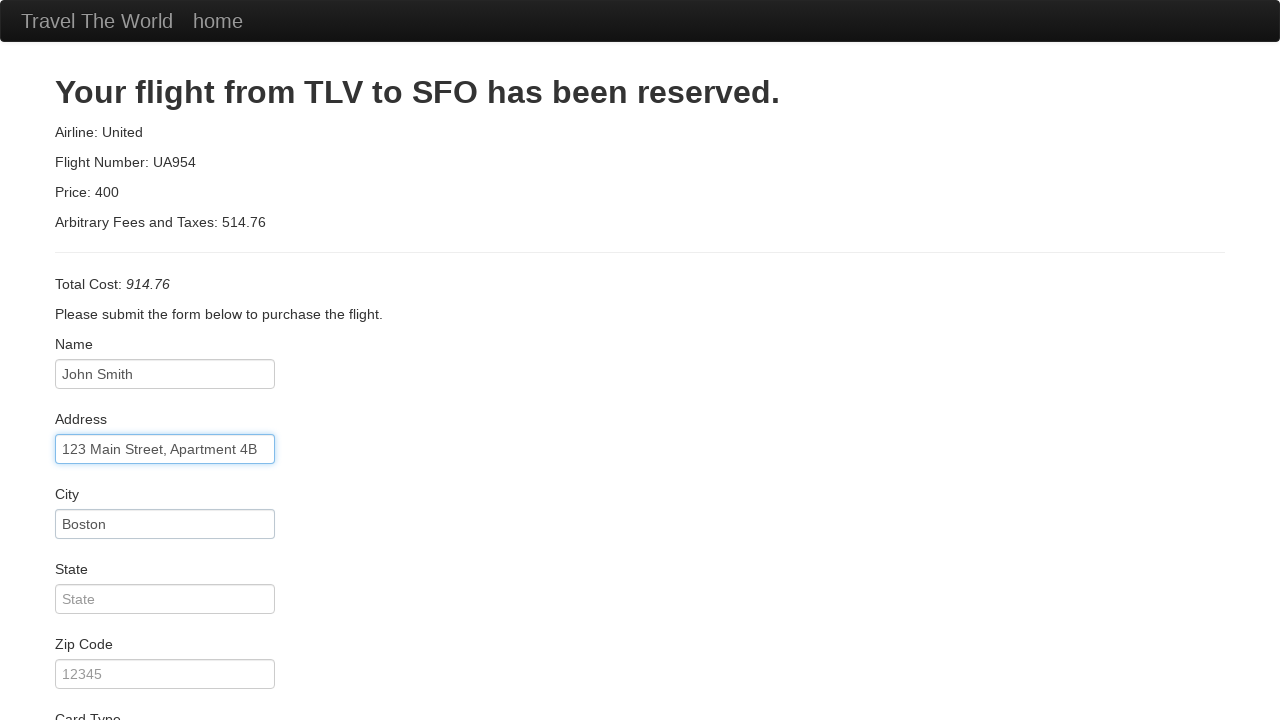

Filled state as 'Massachusetts' on #state
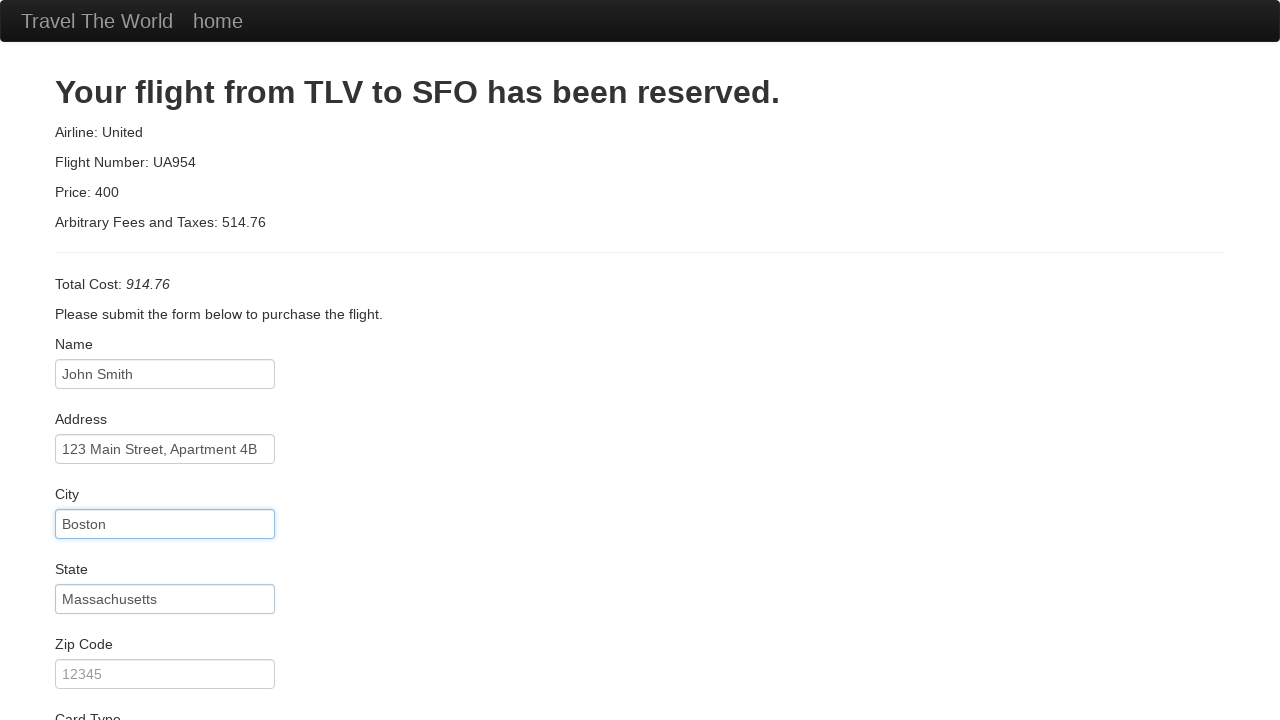

Filled zip code as '02134' on #zipCode
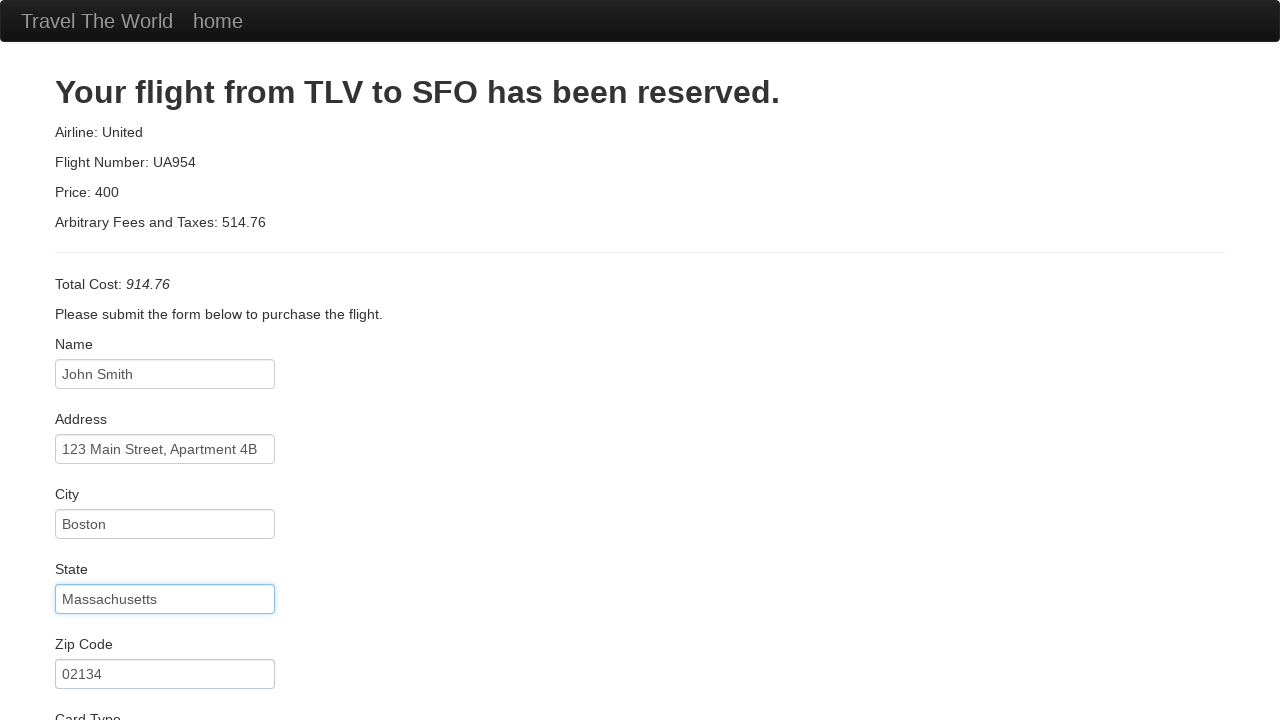

Selected card type as 'American Express' on select[name='cardType']
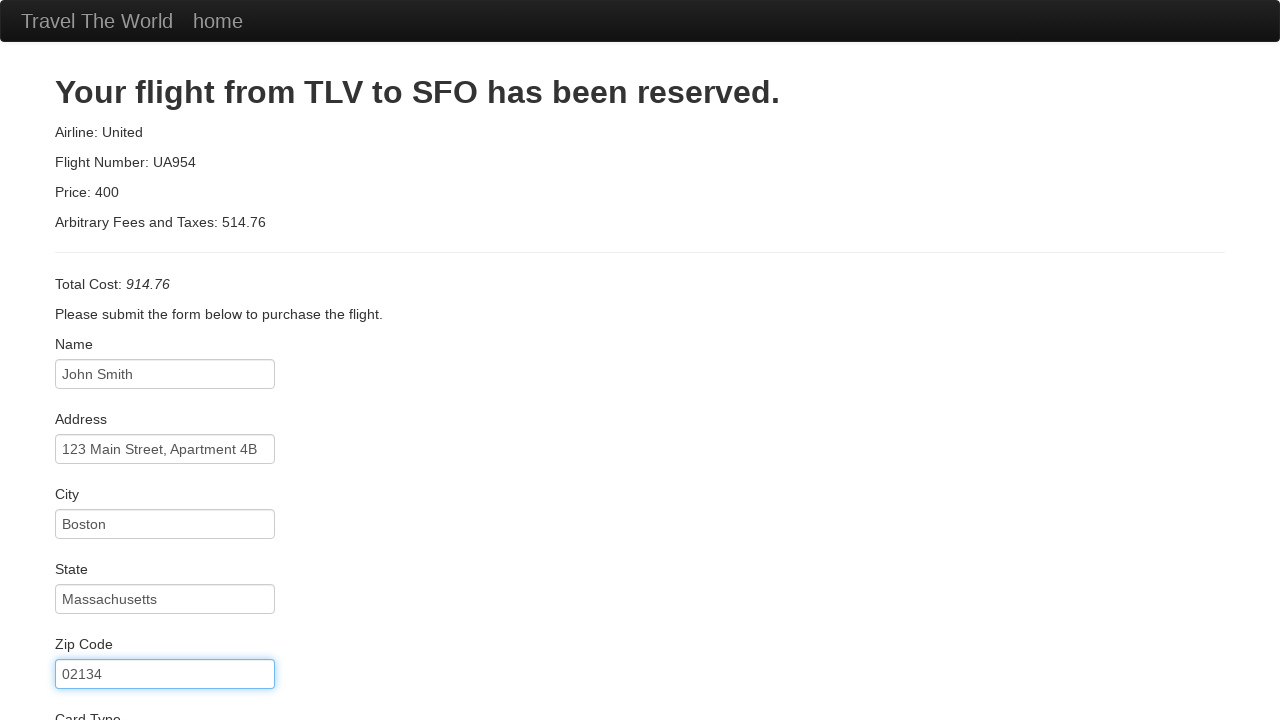

Filled credit card number on #creditCardNumber
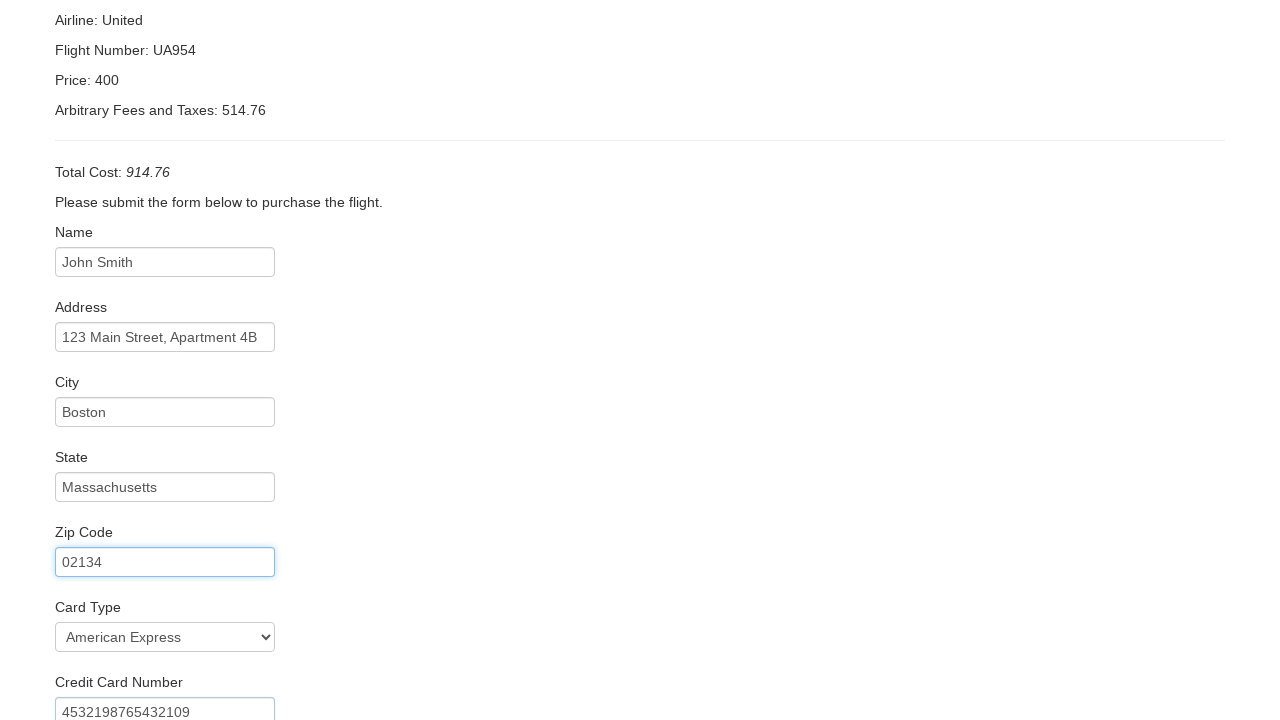

Filled credit card expiration month as '08' on #creditCardMonth
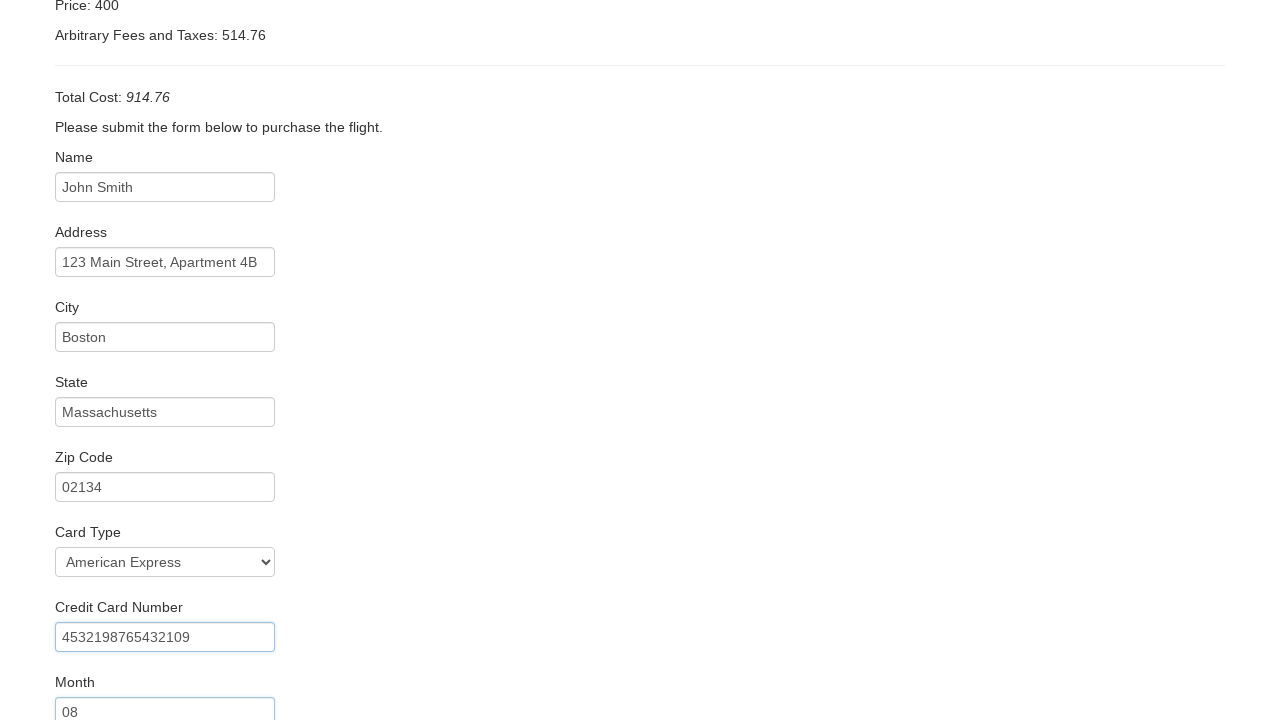

Filled credit card expiration year as '2025' on input[name='creditCardYear']
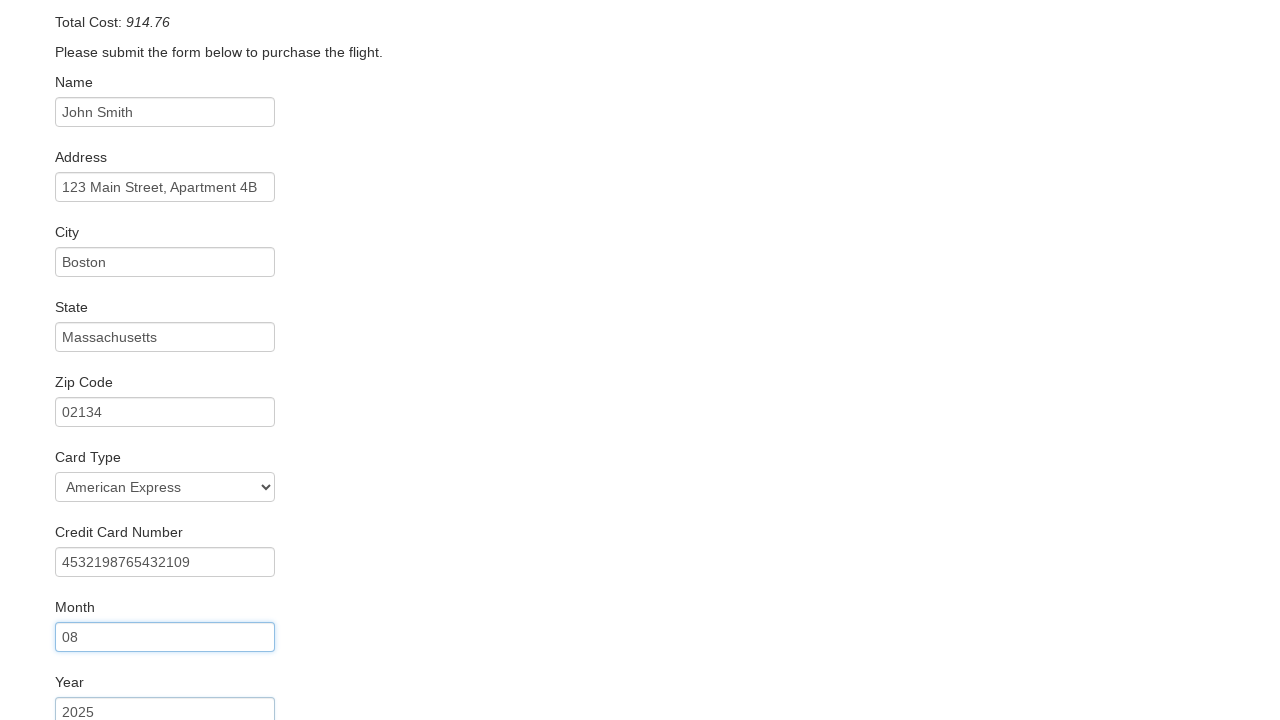

Filled name on card as 'John M Smith' on #nameOnCard
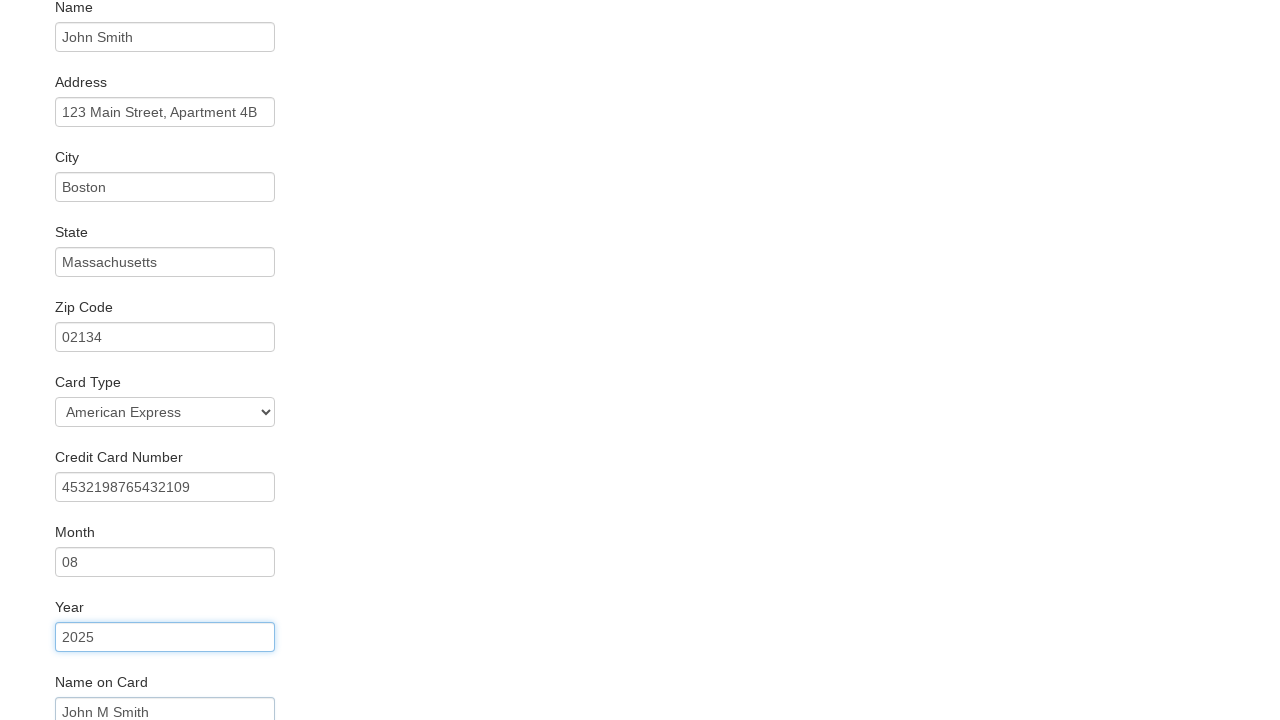

Clicked submit button to complete purchase at (118, 685) on input[type='submit']
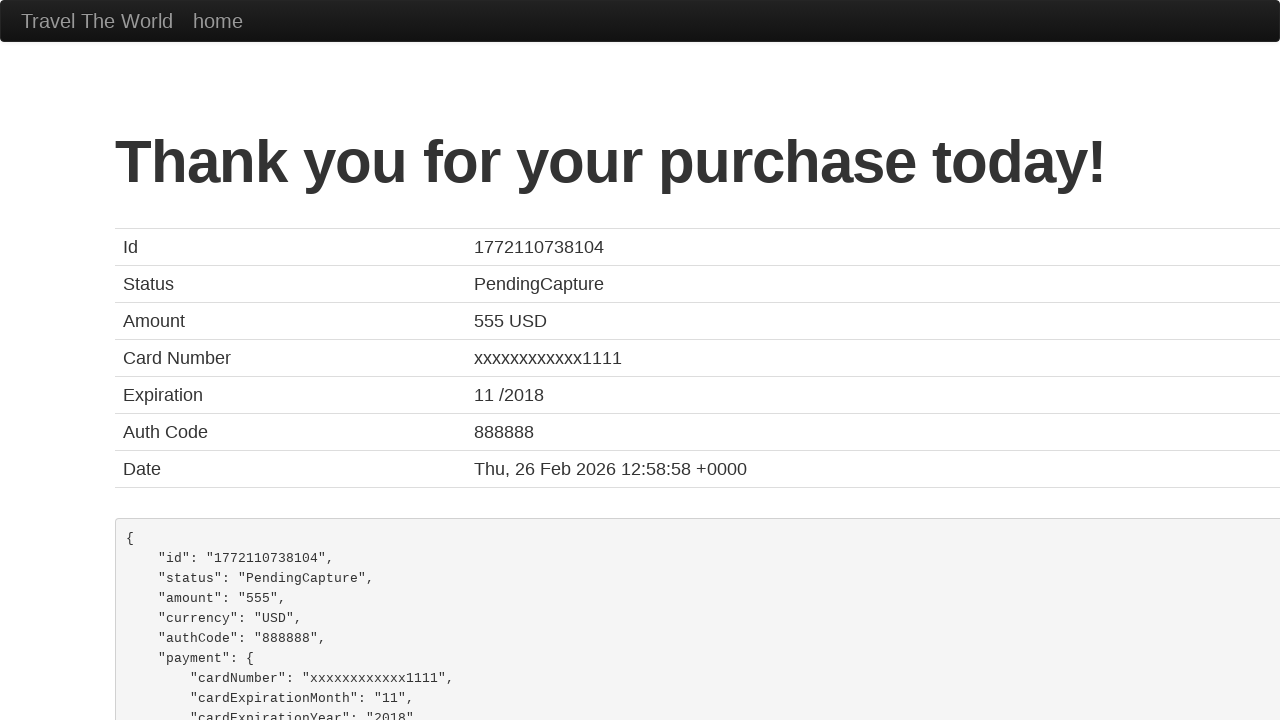

Waited for confirmation page to load
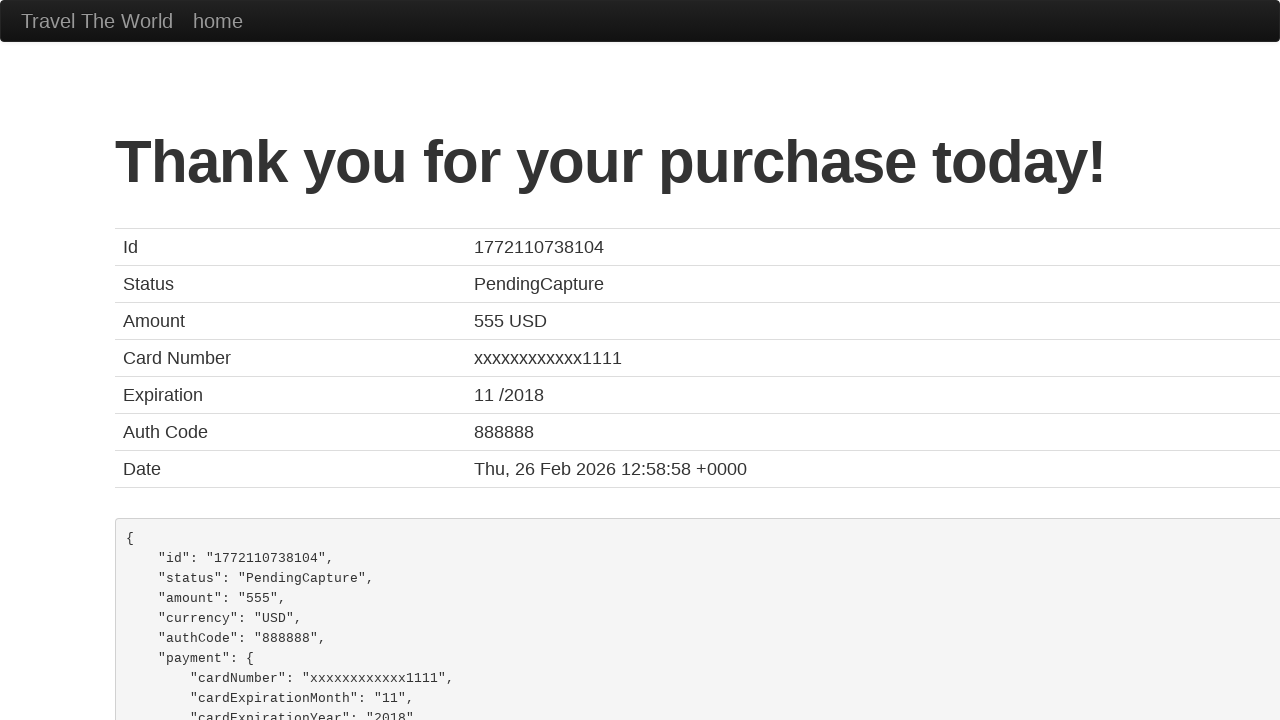

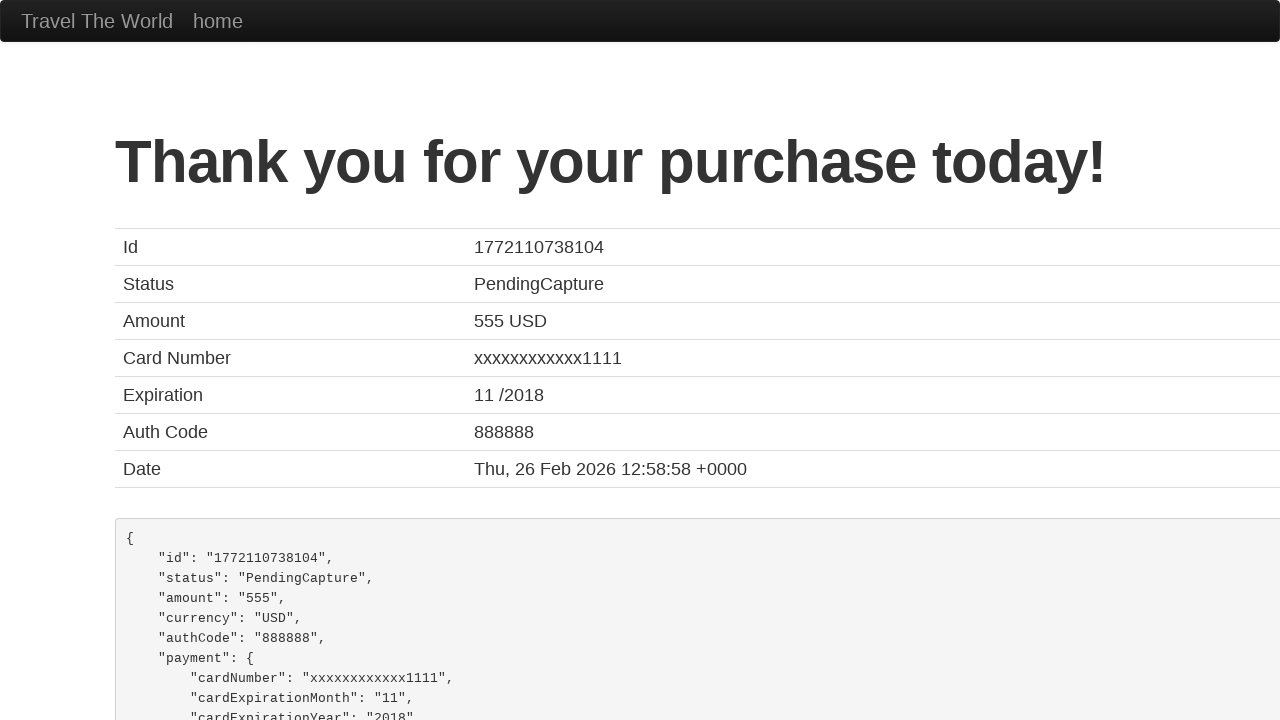